Tests JavaScript alert handling by clicking a button that triggers an alert and then accepting it

Starting URL: http://www.tizag.com/javascriptT/javascriptalert.php

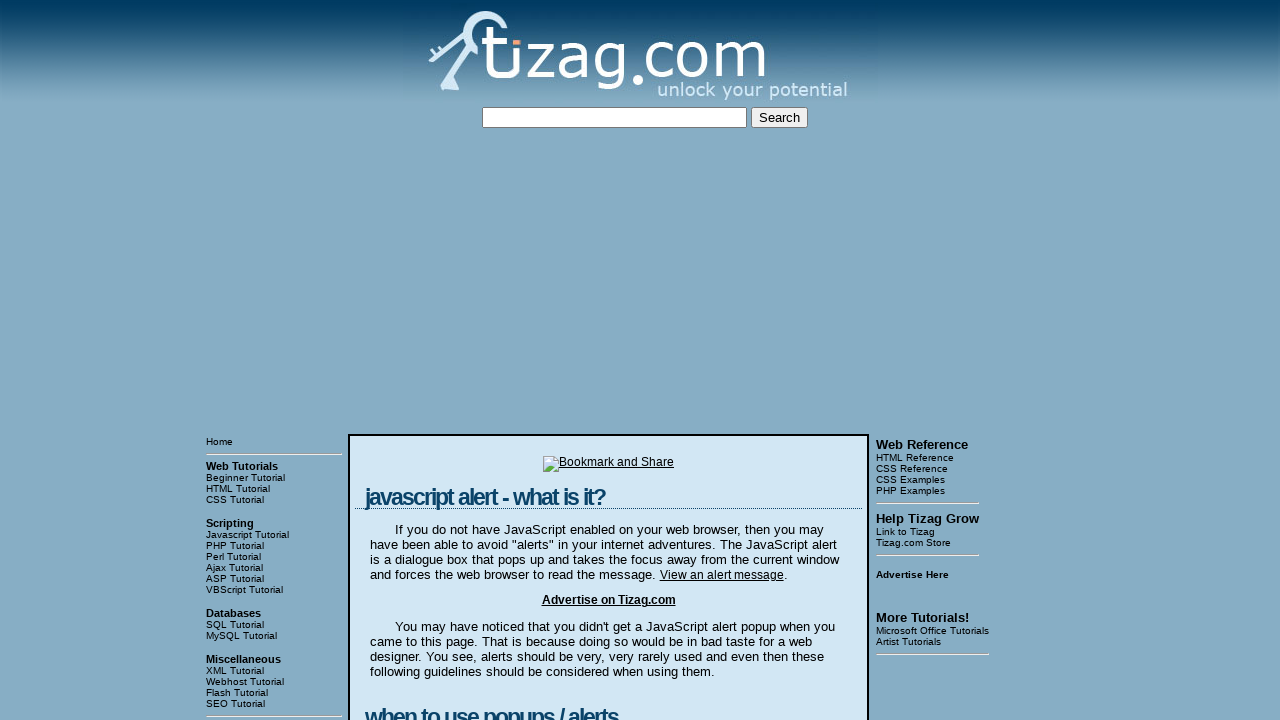

Clicked button to trigger JavaScript alert at (428, 361) on xpath=//body/table[3]/tbody/tr[1]/td[2]/table/tbody/tr/td/div[4]/form/input
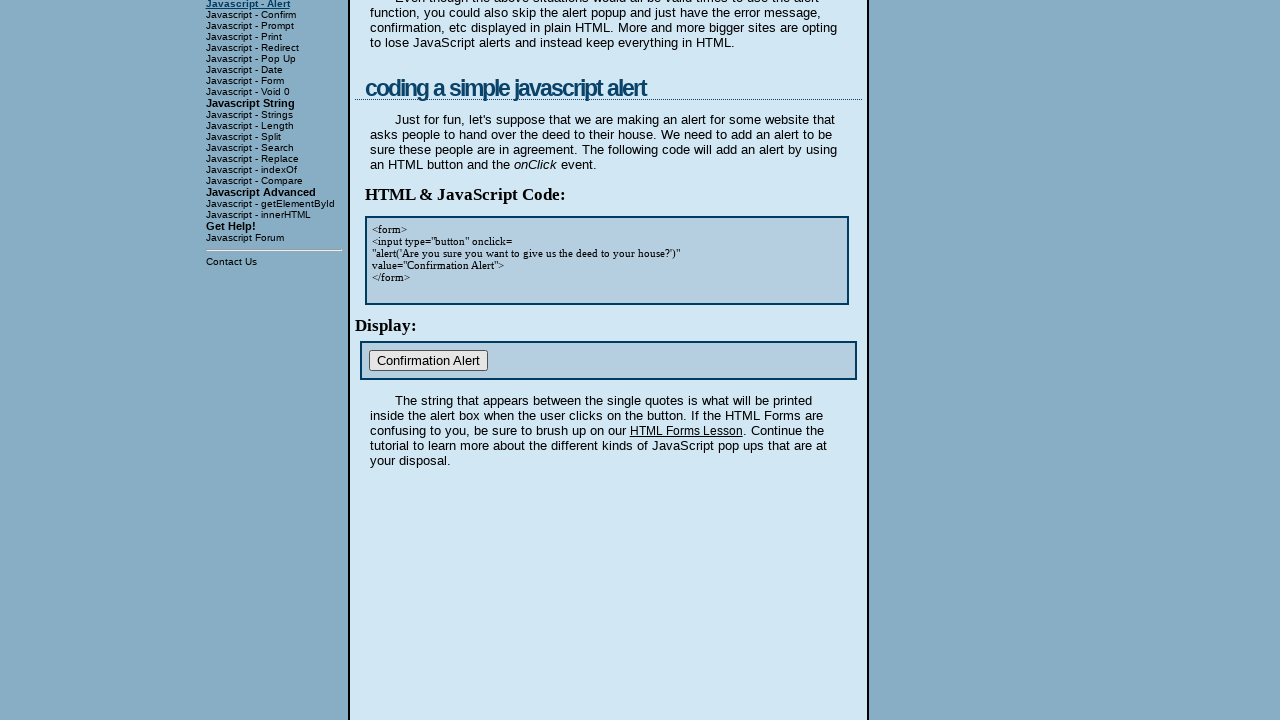

Set up dialog handler to accept alerts
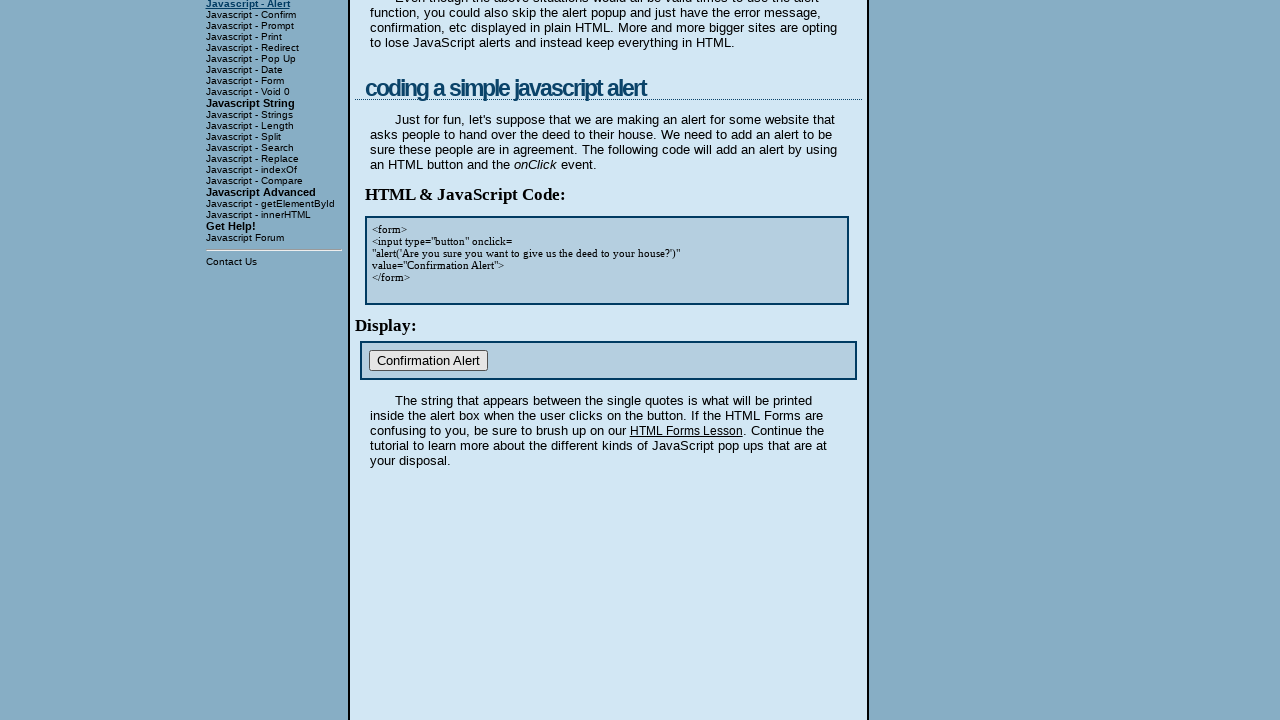

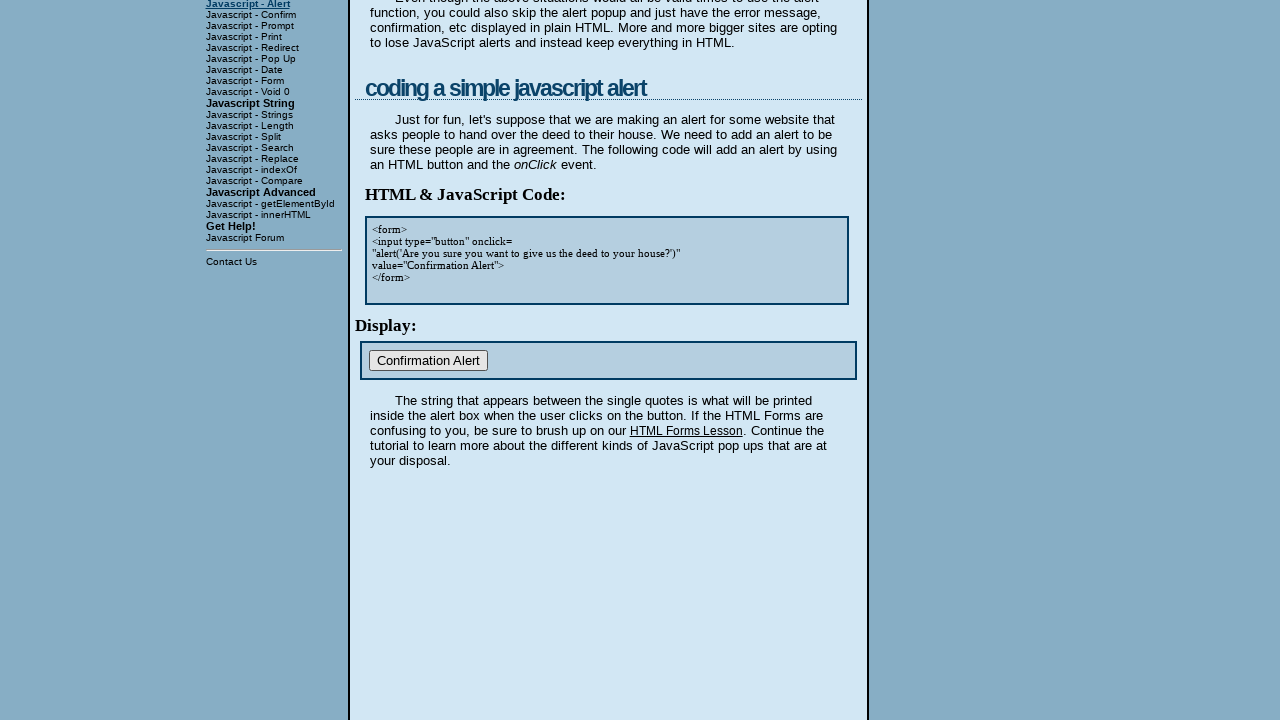